Navigates to wisequarter.com and verifies that the page source contains specific text about team meetings

Starting URL: https://www.wisequarter.com

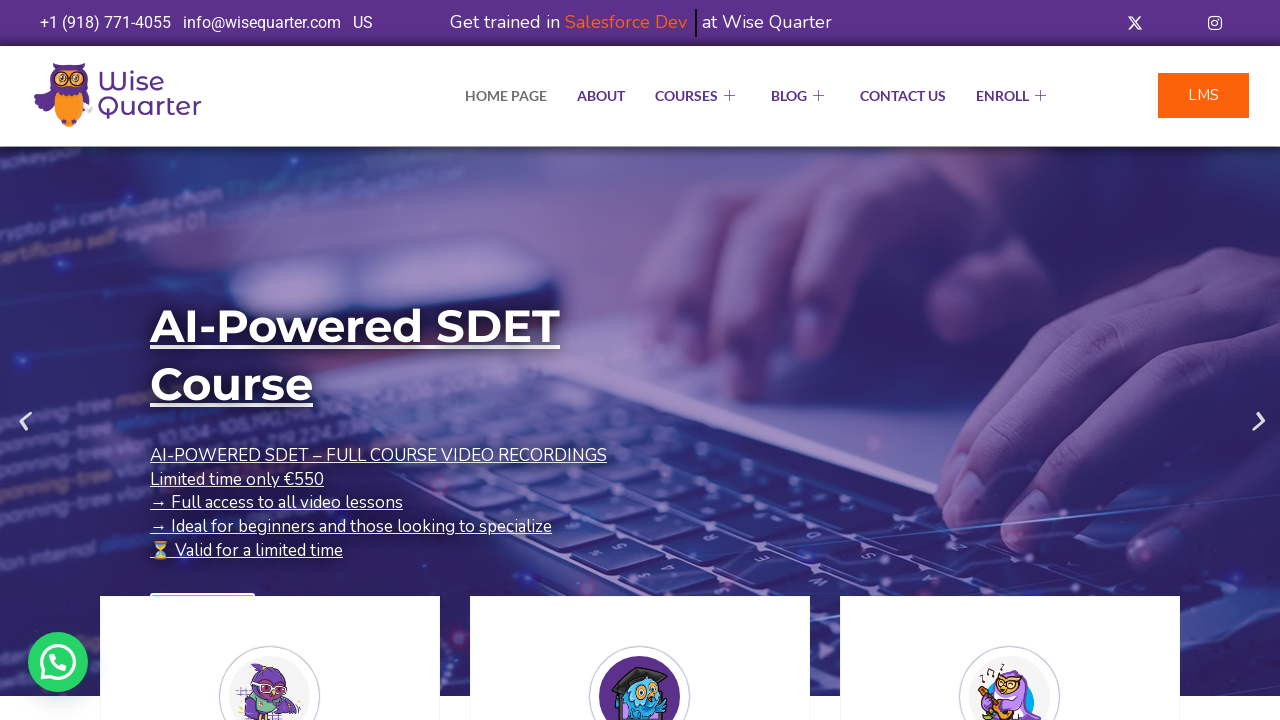

Navigated to https://www.wisequarter.com
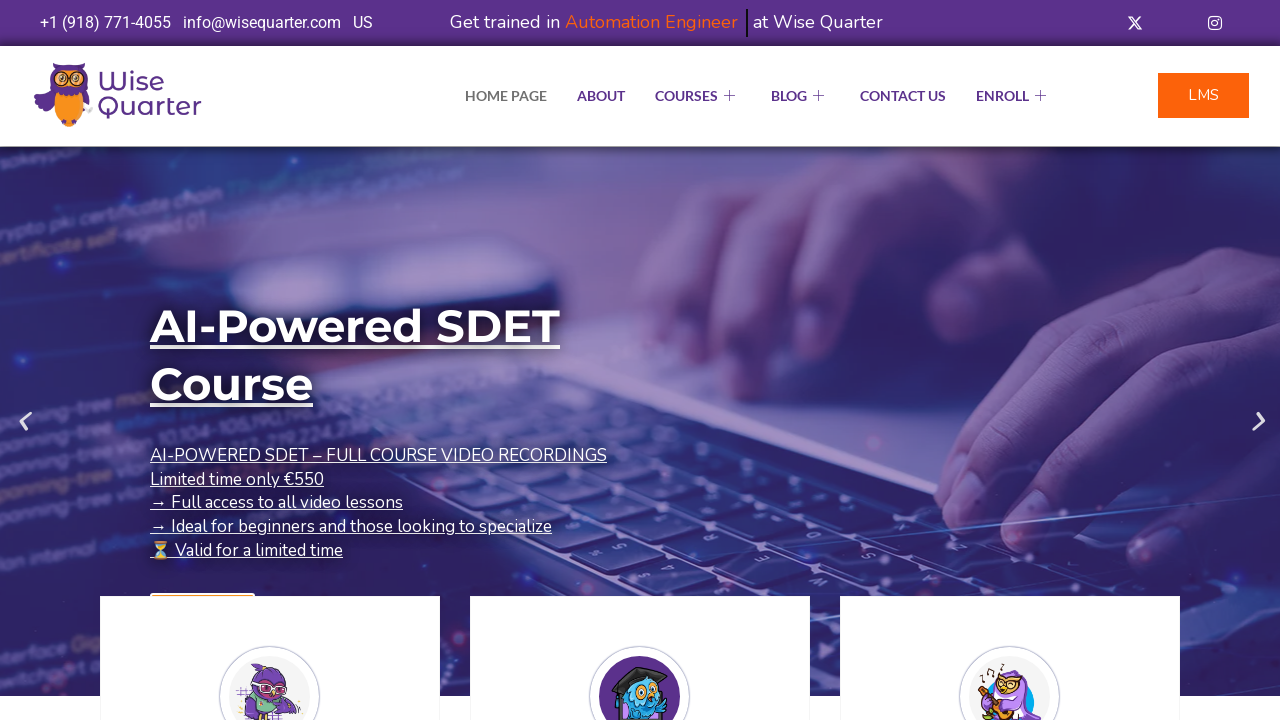

Retrieved page source content
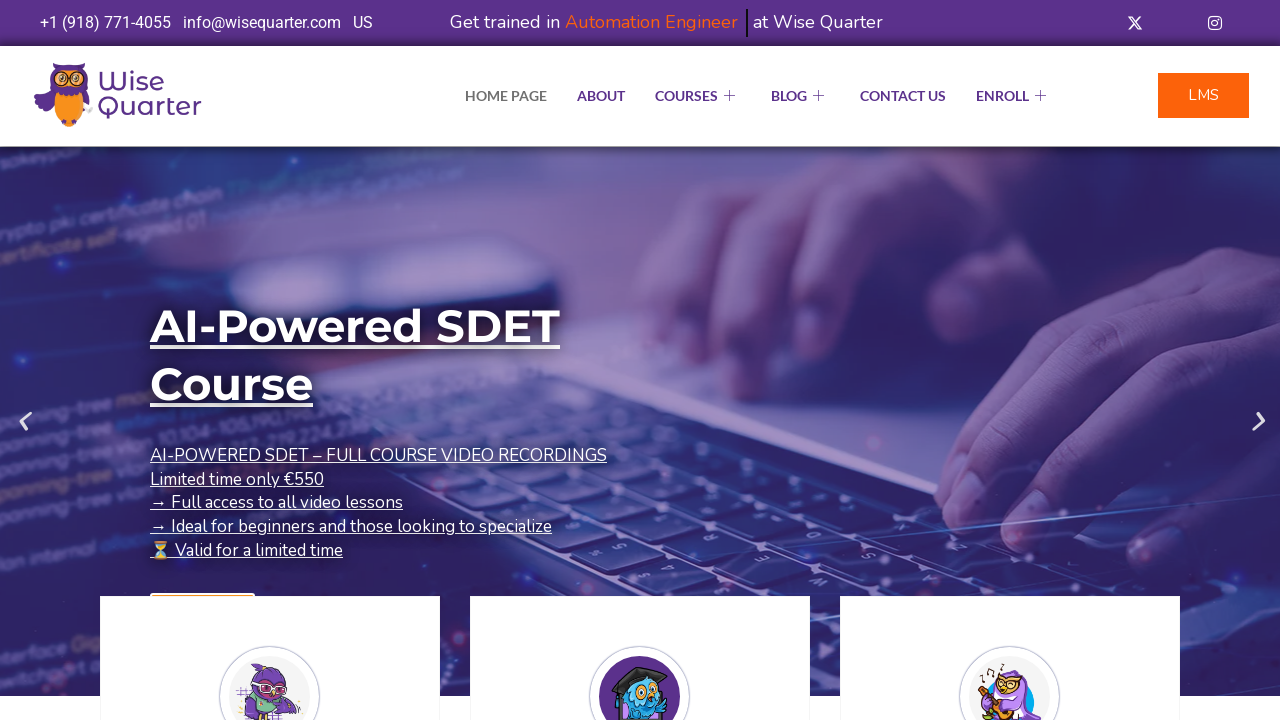

Verified that page source contains '2 hours weekly meeting with the team'
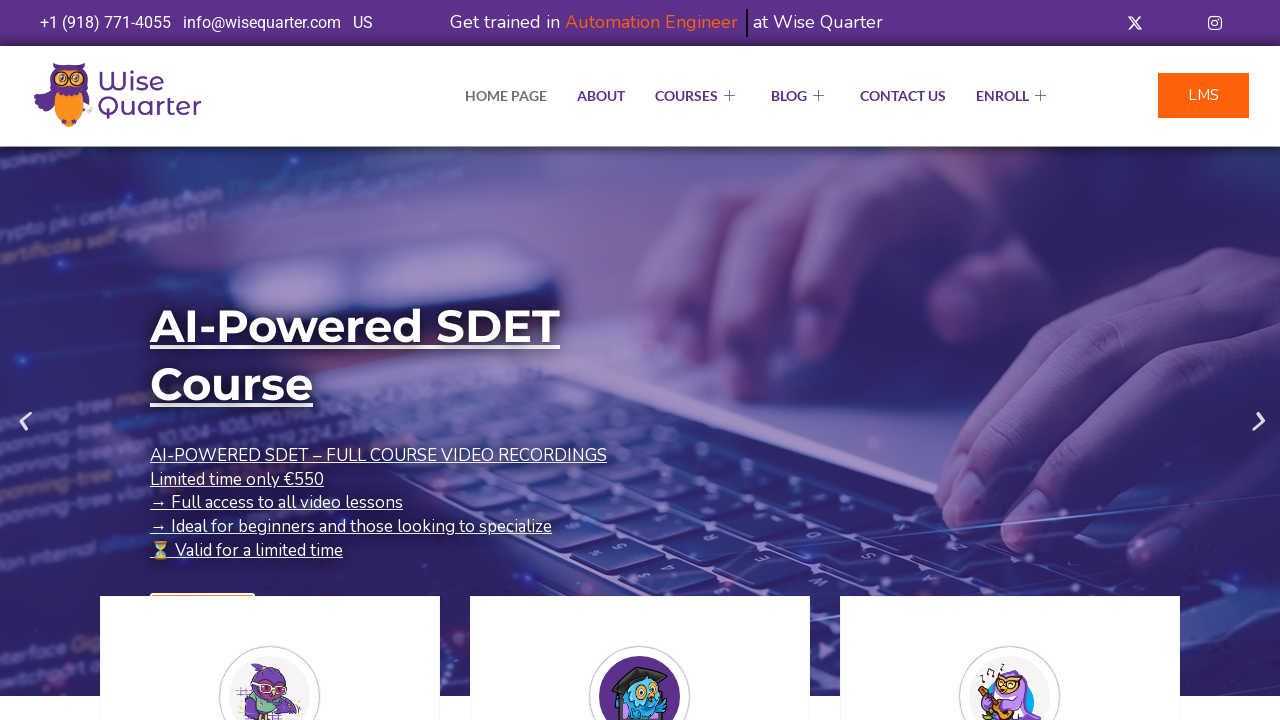

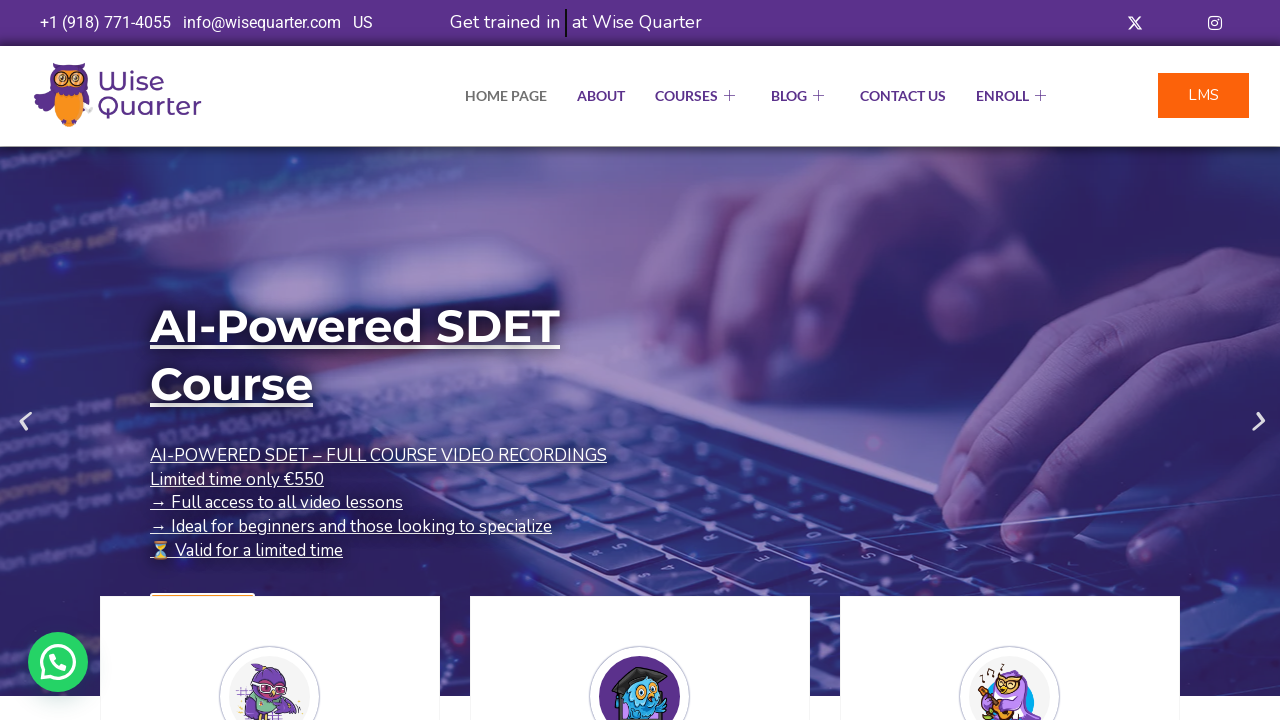